Navigates to a demo site, clicks on the Sortable Data Tables link, and verifies the table structure by locating table rows

Starting URL: https://the-internet.herokuapp.com/

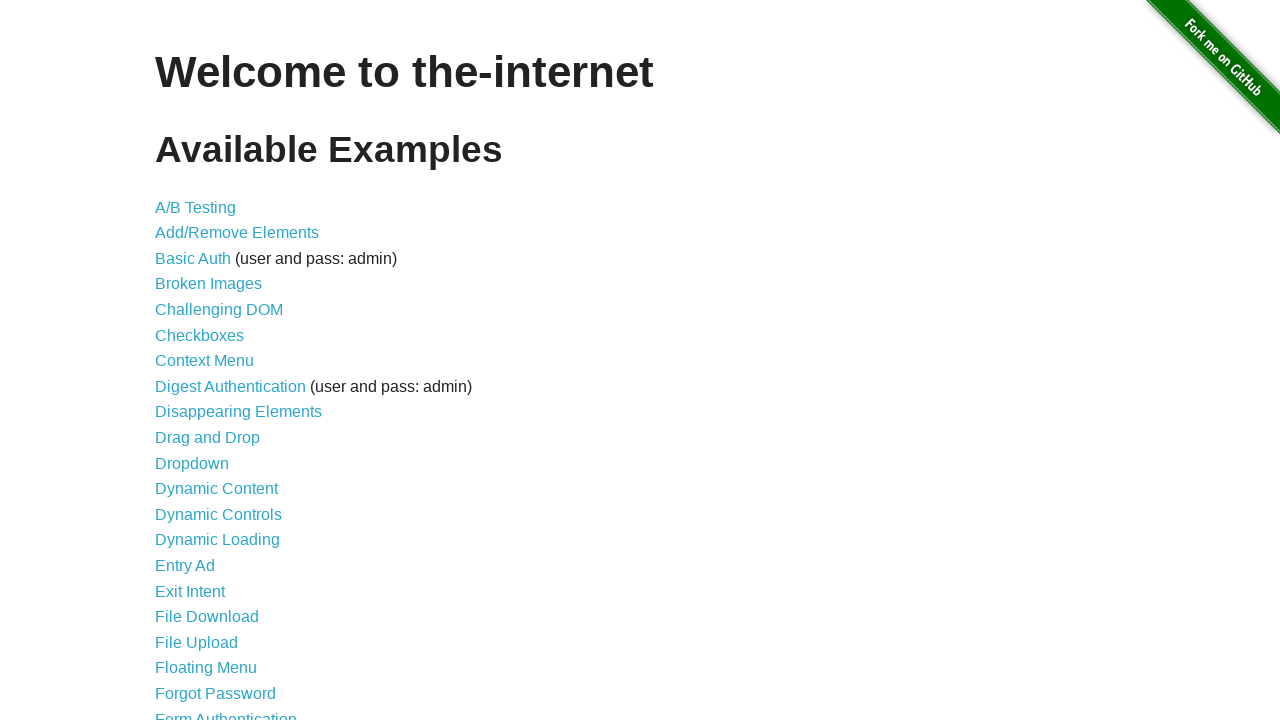

Navigated to the-internet.herokuapp.com
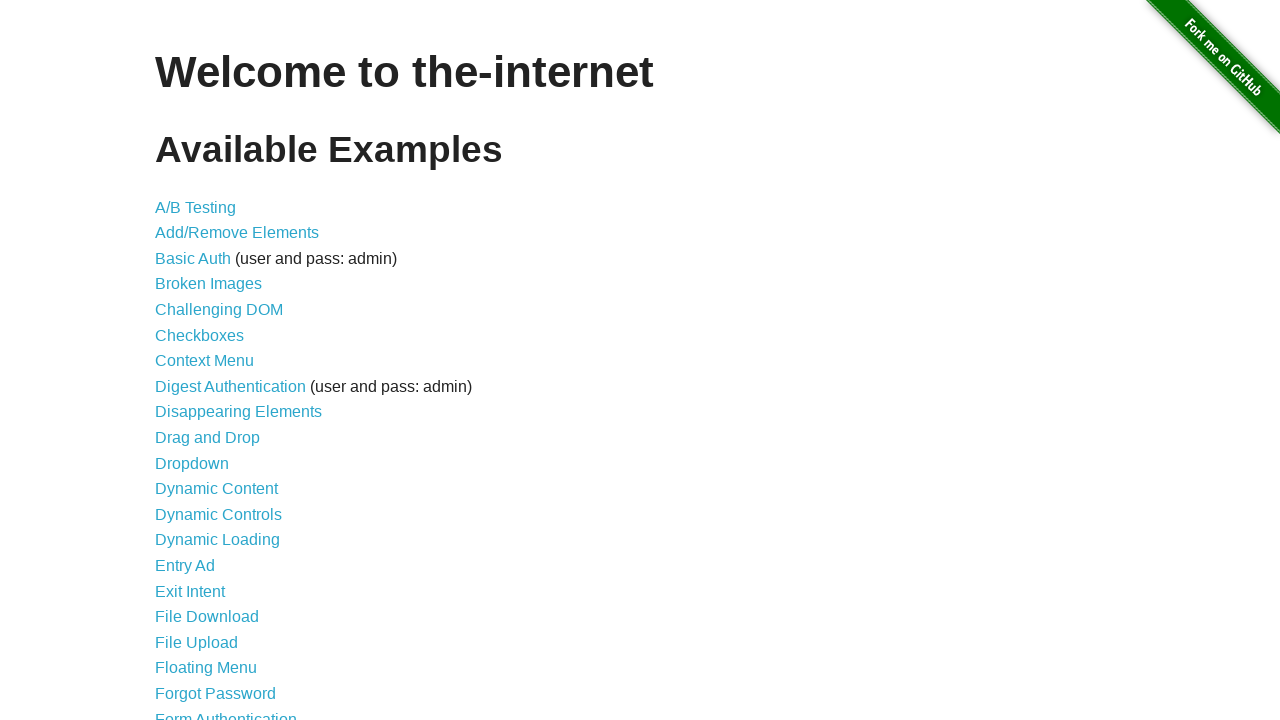

Clicked on Sortable Data Tables link at (230, 574) on text=Sortable Data Tables
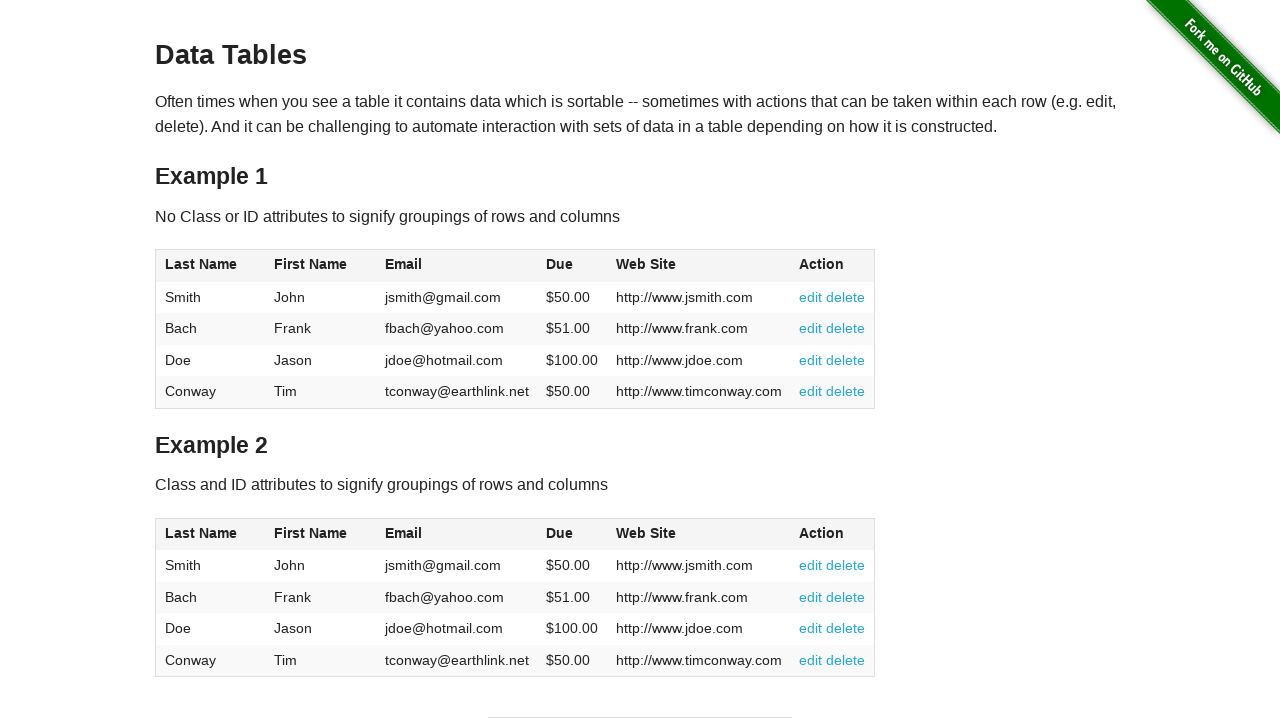

Table #table2 loaded successfully
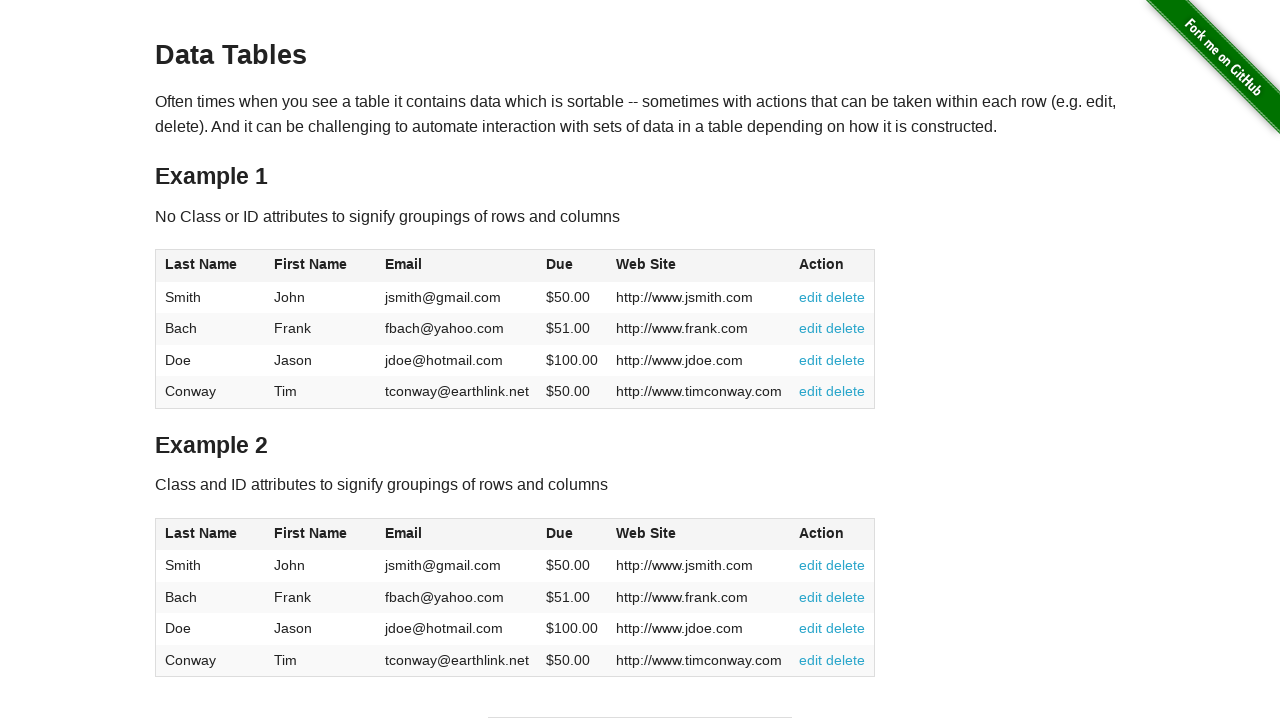

Located 5 table rows in #table2
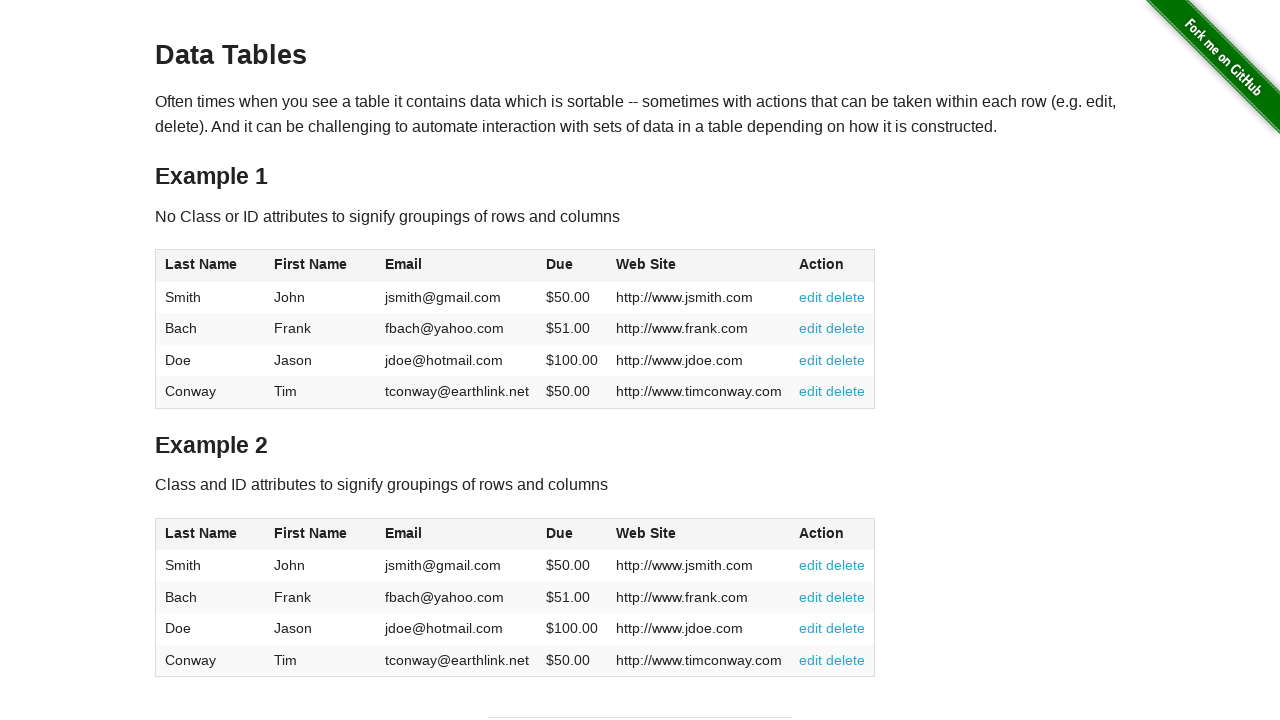

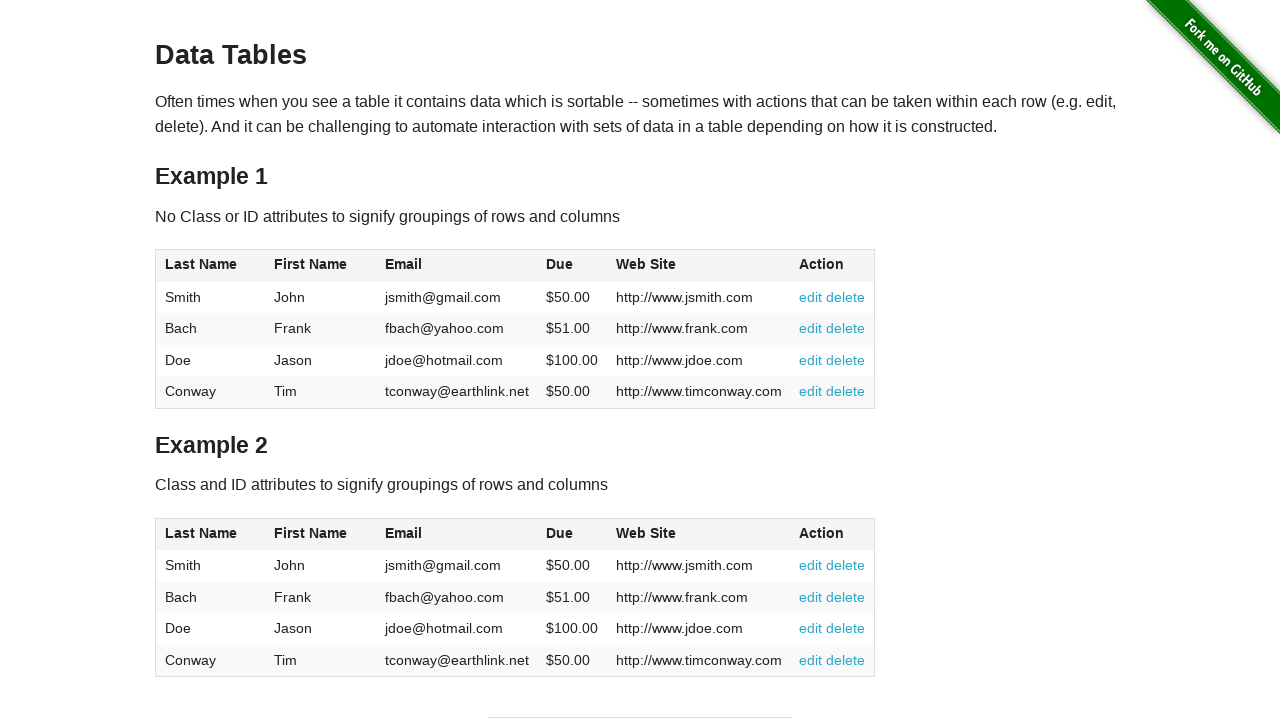